Navigates to the Demoblaze website and verifies the page title matches the expected value

Starting URL: https://www.demoblaze.com/

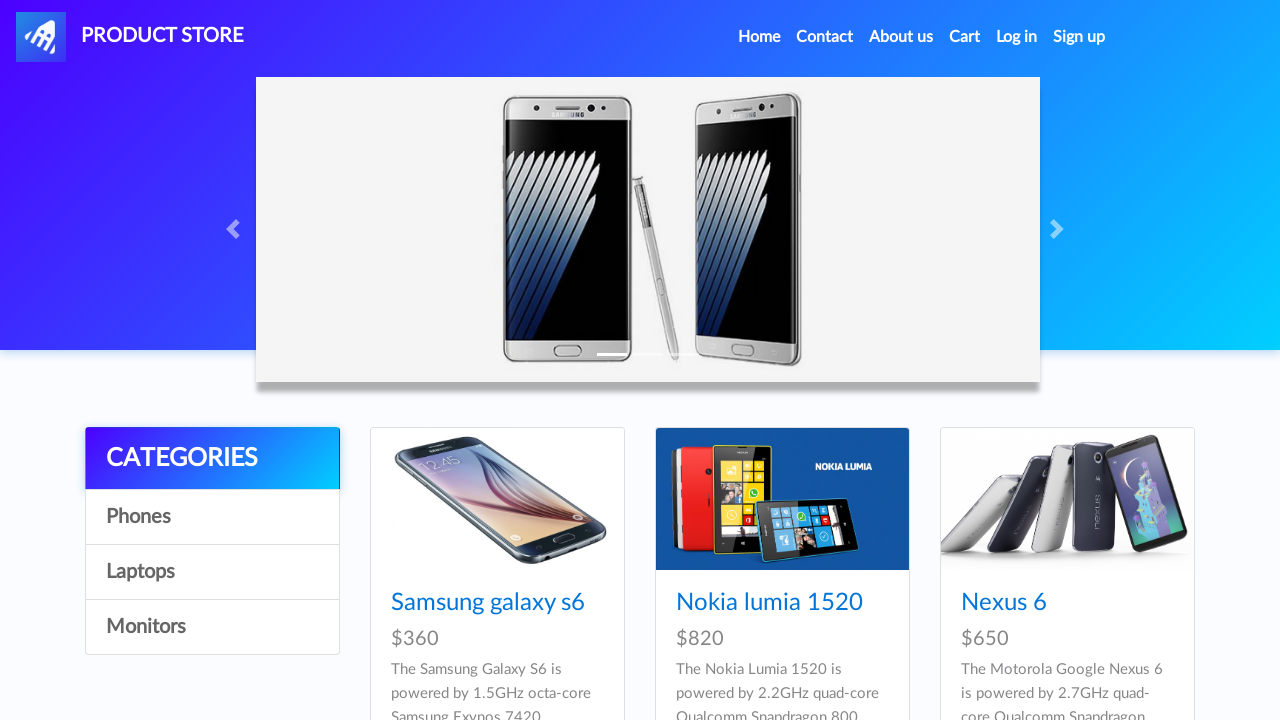

Retrieved page title
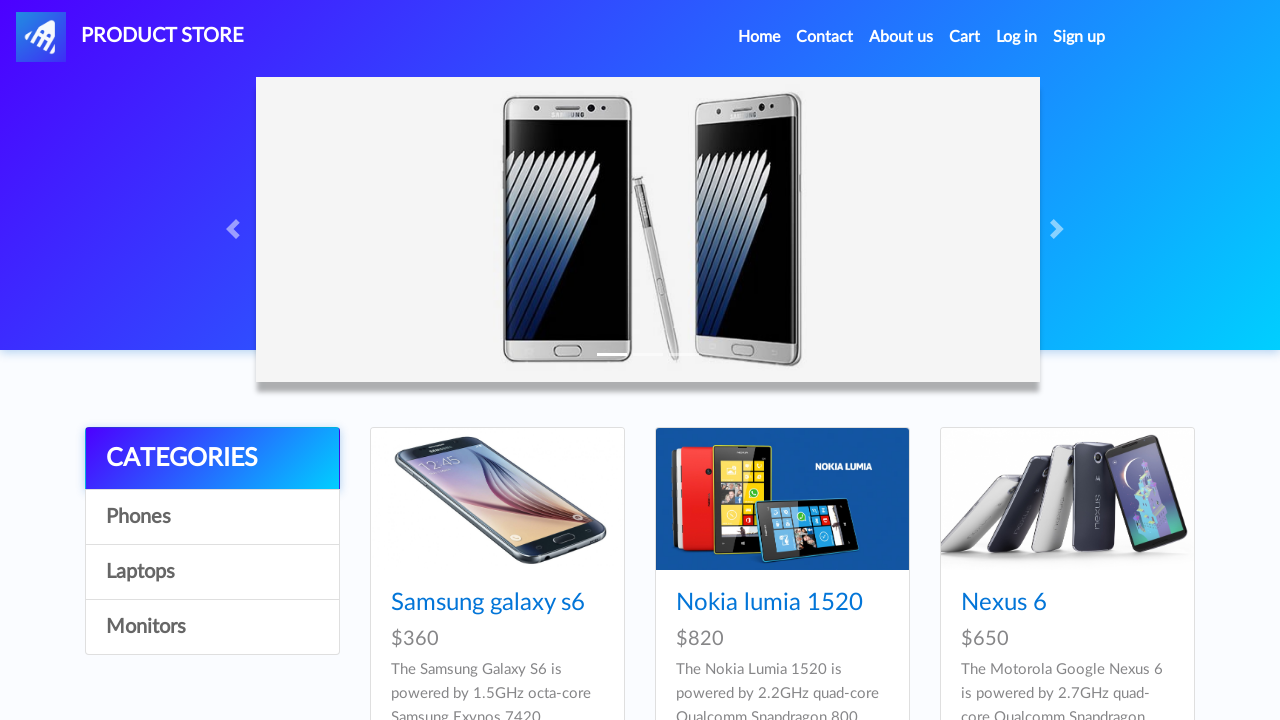

Page title verified: 'STORE' matches expected title 'STORE'
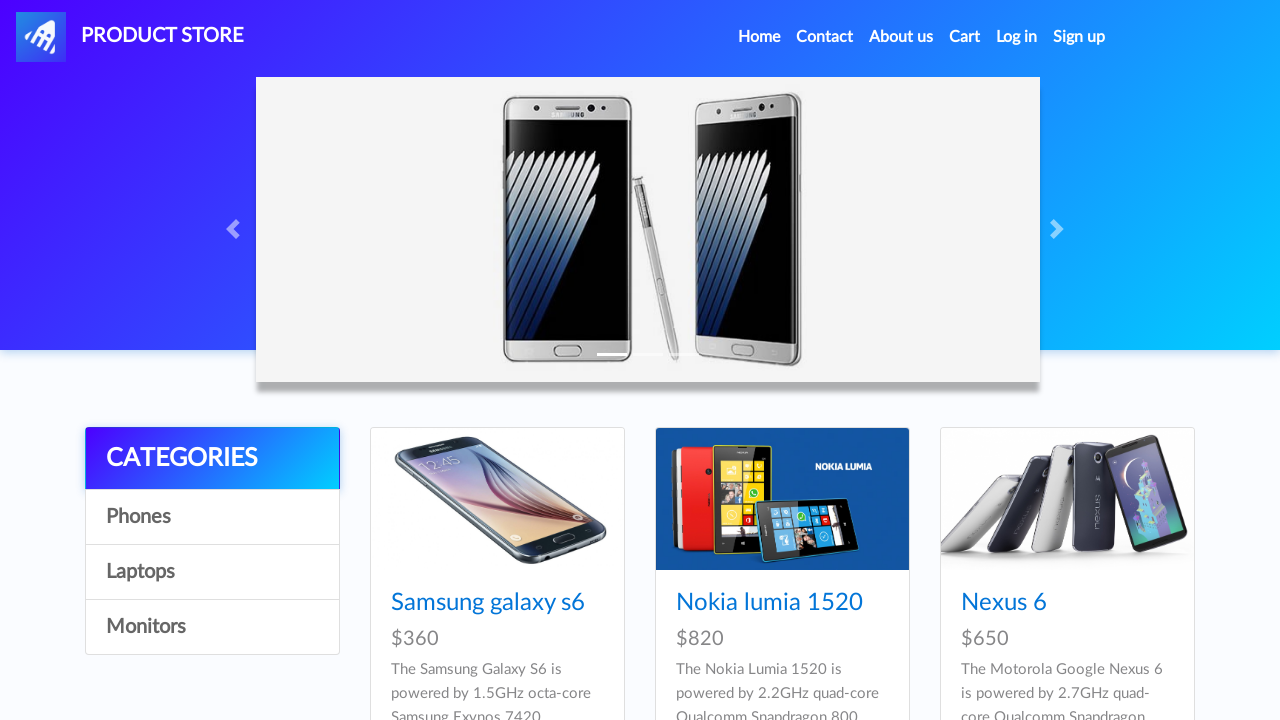

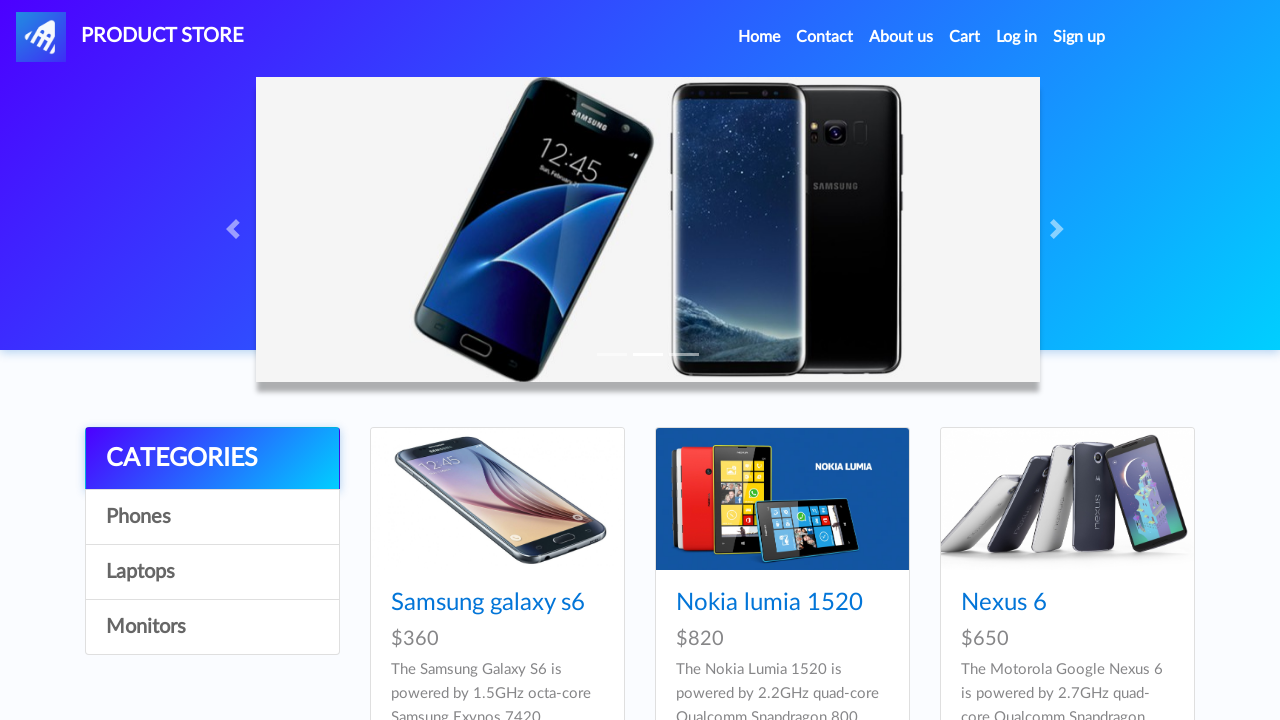